Tests scroll into view functionality by scrolling to the footer of the webpage

Starting URL: http://omayo.blogspot.com/

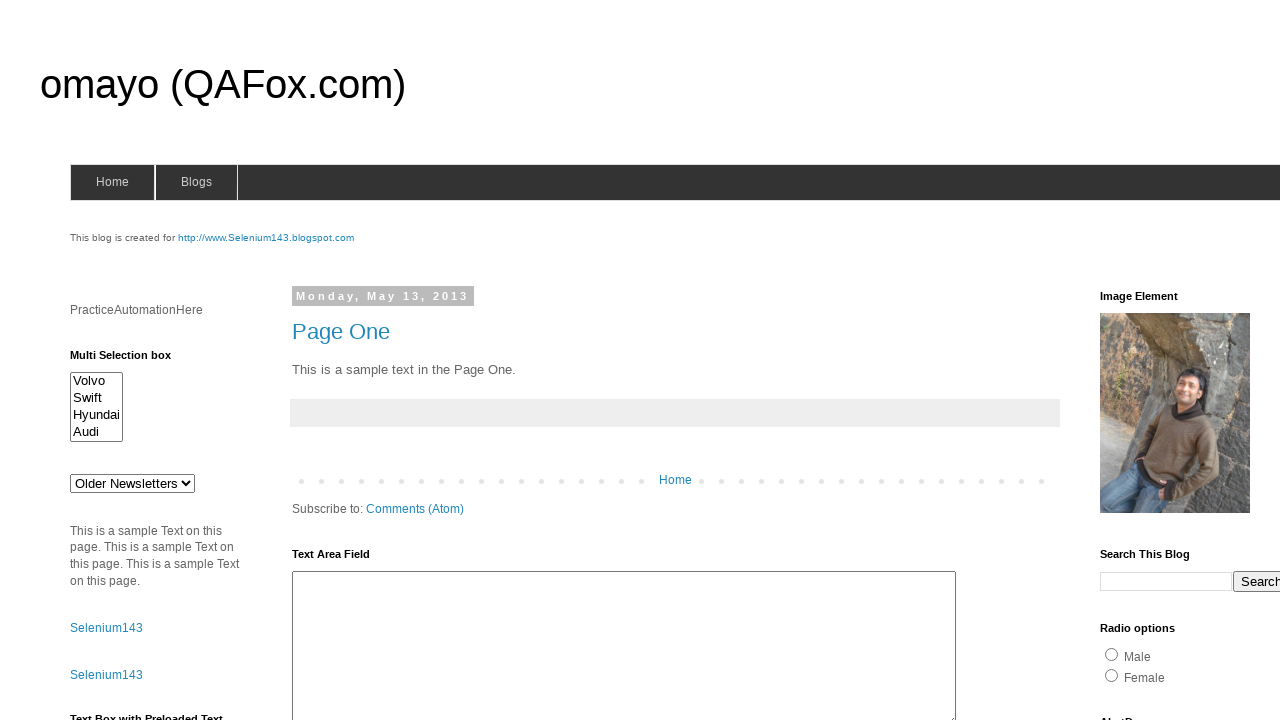

Located footer element with class 'footer-cap-top'
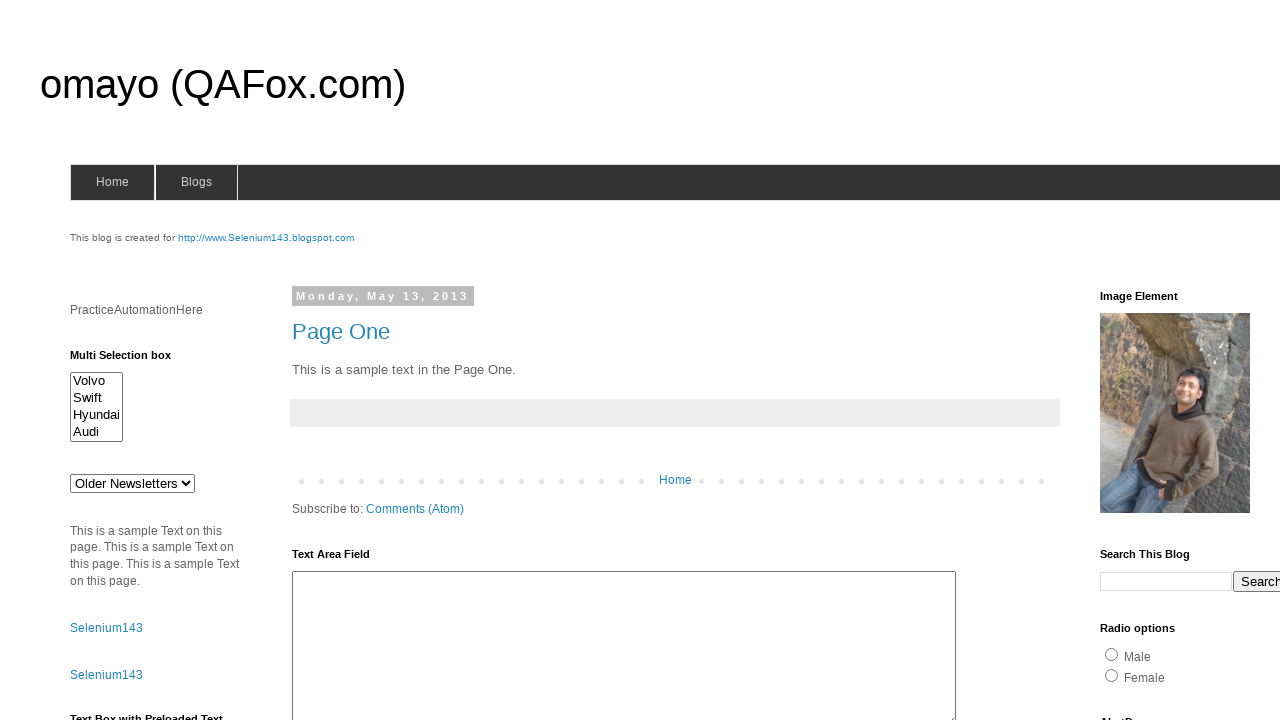

Scrolled footer element into view
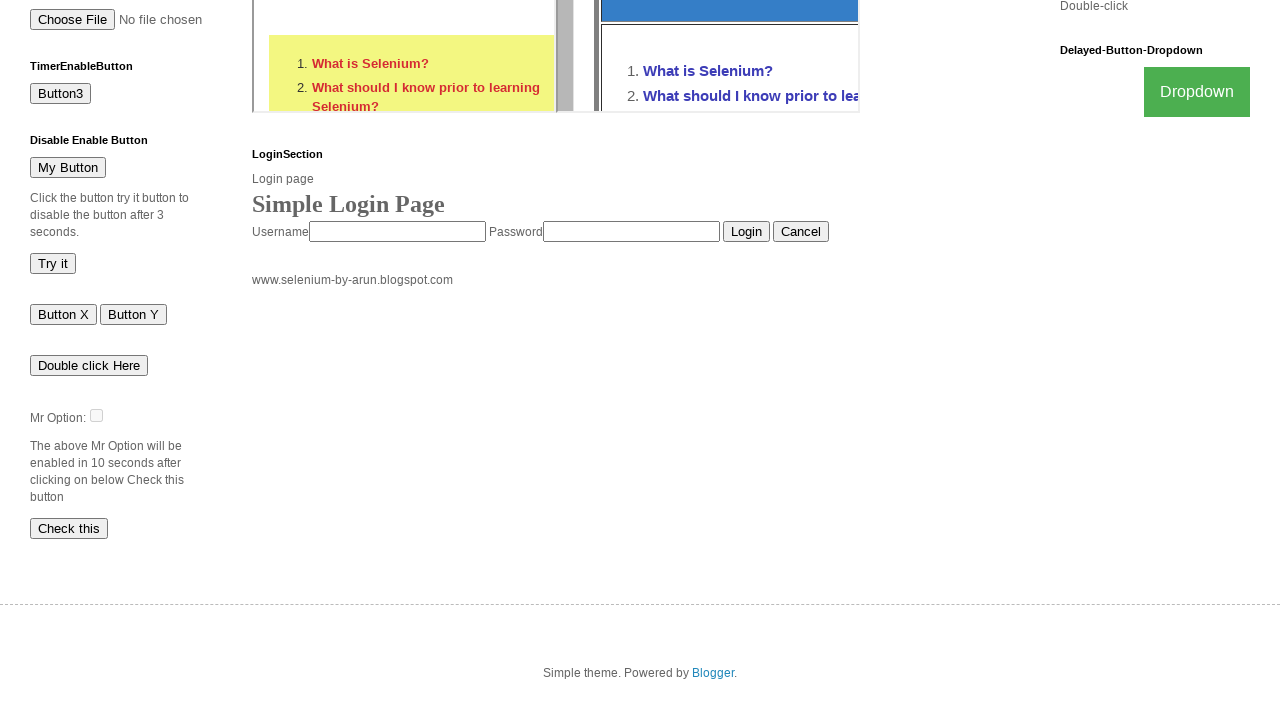

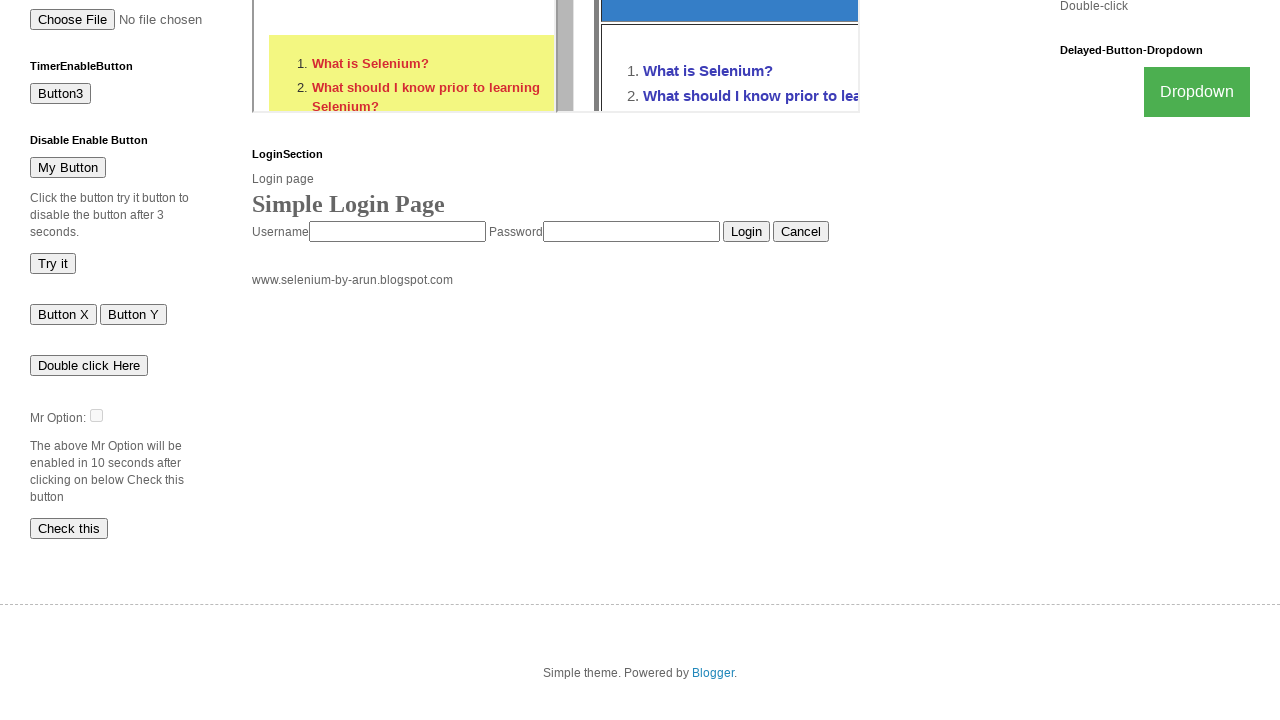